Navigates to the HYR Tutorials homepage and verifies the page loads successfully

Starting URL: https://www.hyrtutorials.com/

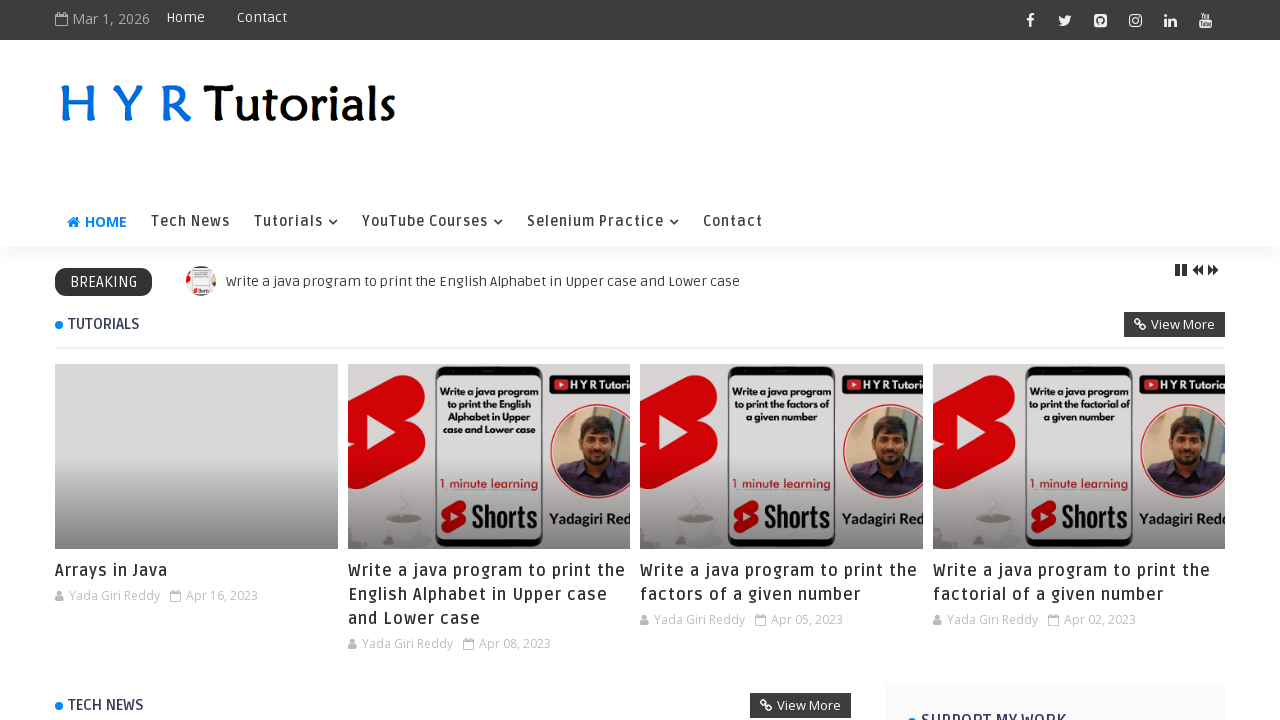

Waited for DOM content to load on HYR Tutorials homepage
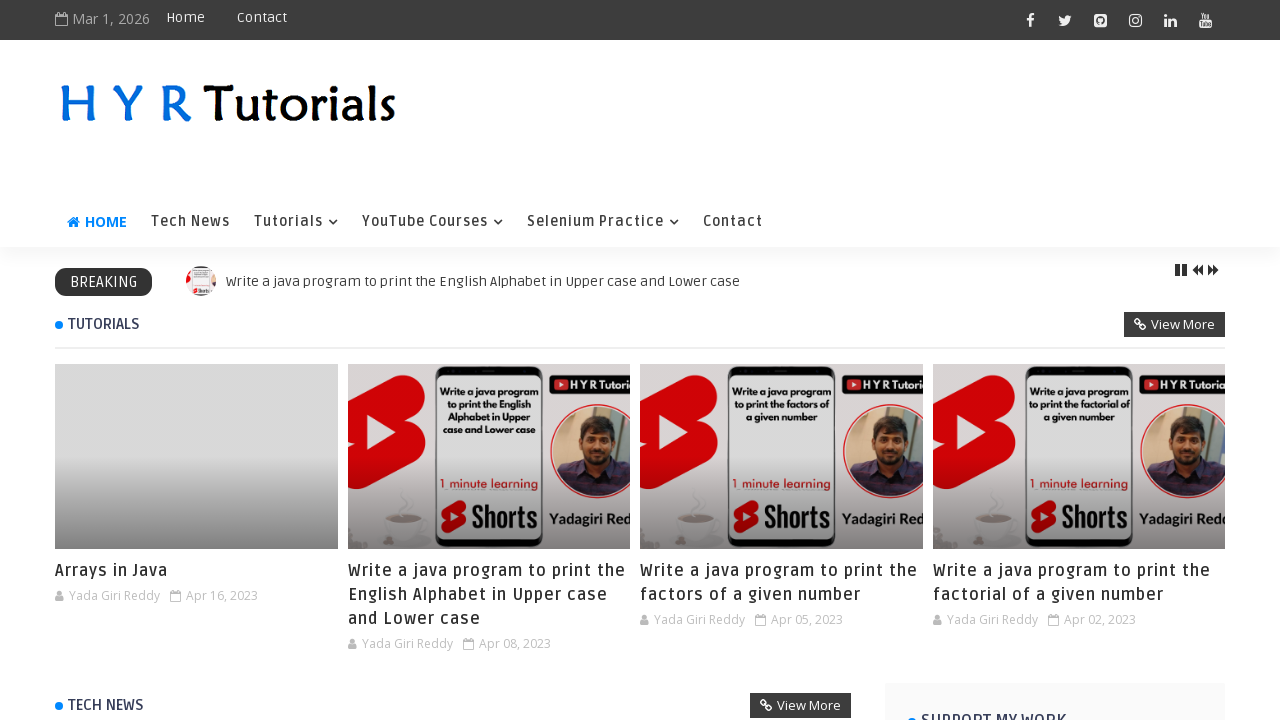

Verified page body element is present
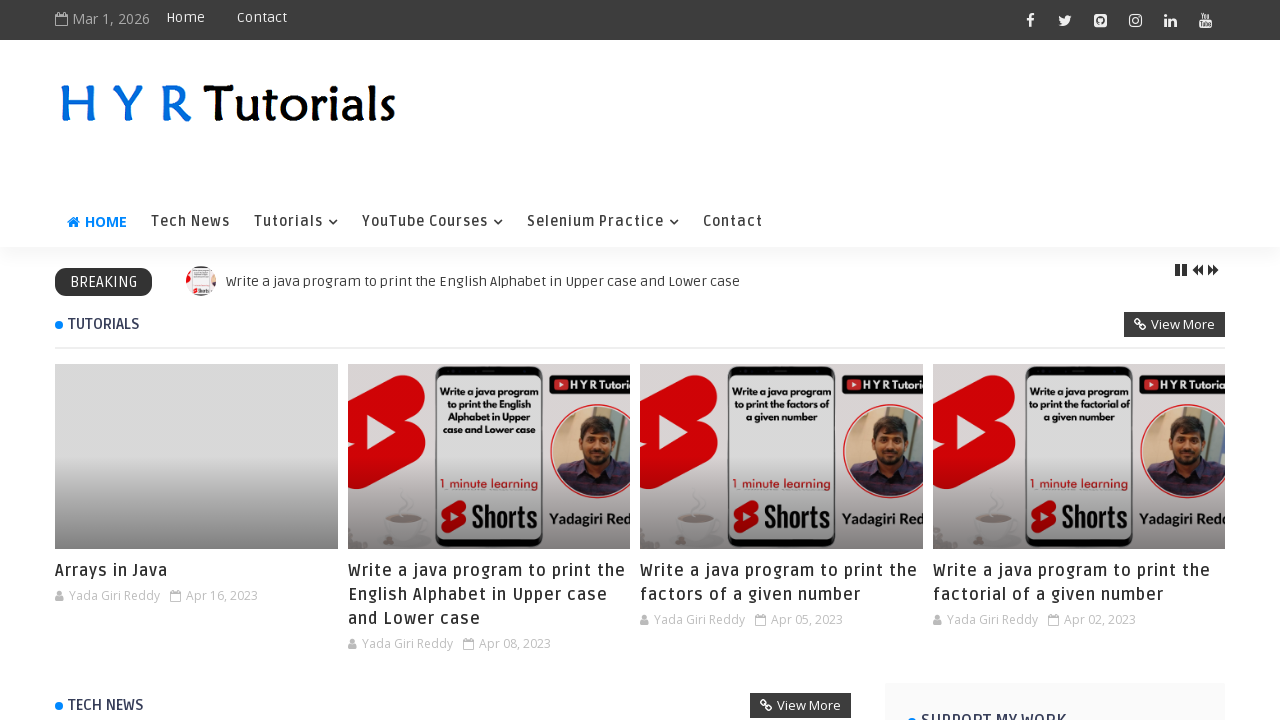

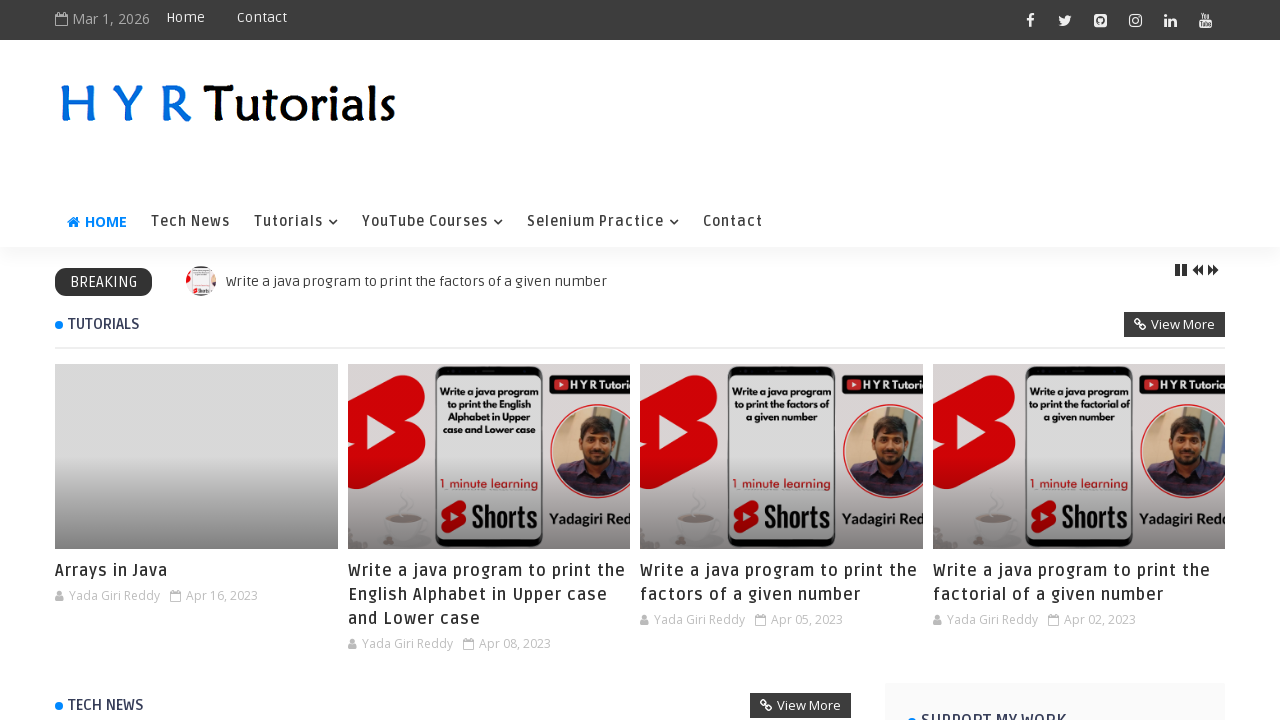